Tests clicking the return link to navigate to index page and then navigating back

Starting URL: https://bonigarcia.dev/selenium-webdriver-java/web-form.html

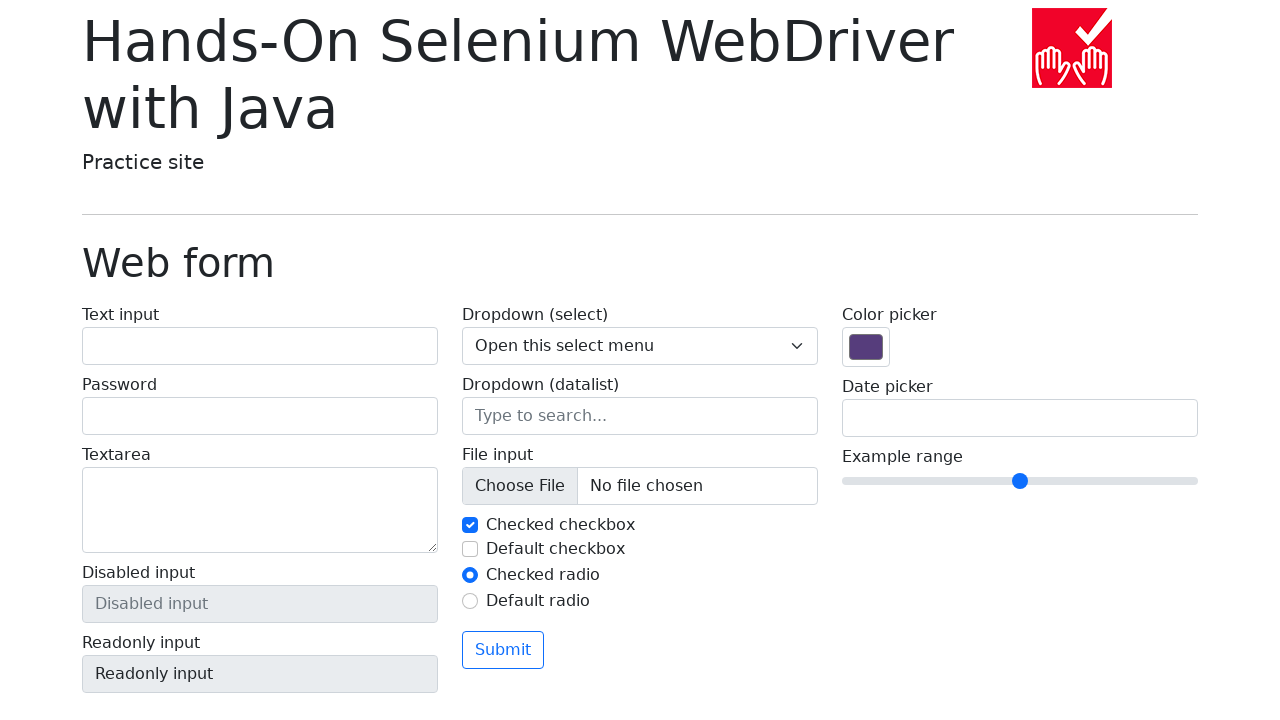

Clicked 'Return to index' link to navigate to index page at (143, 711) on a:has-text('Return to index')
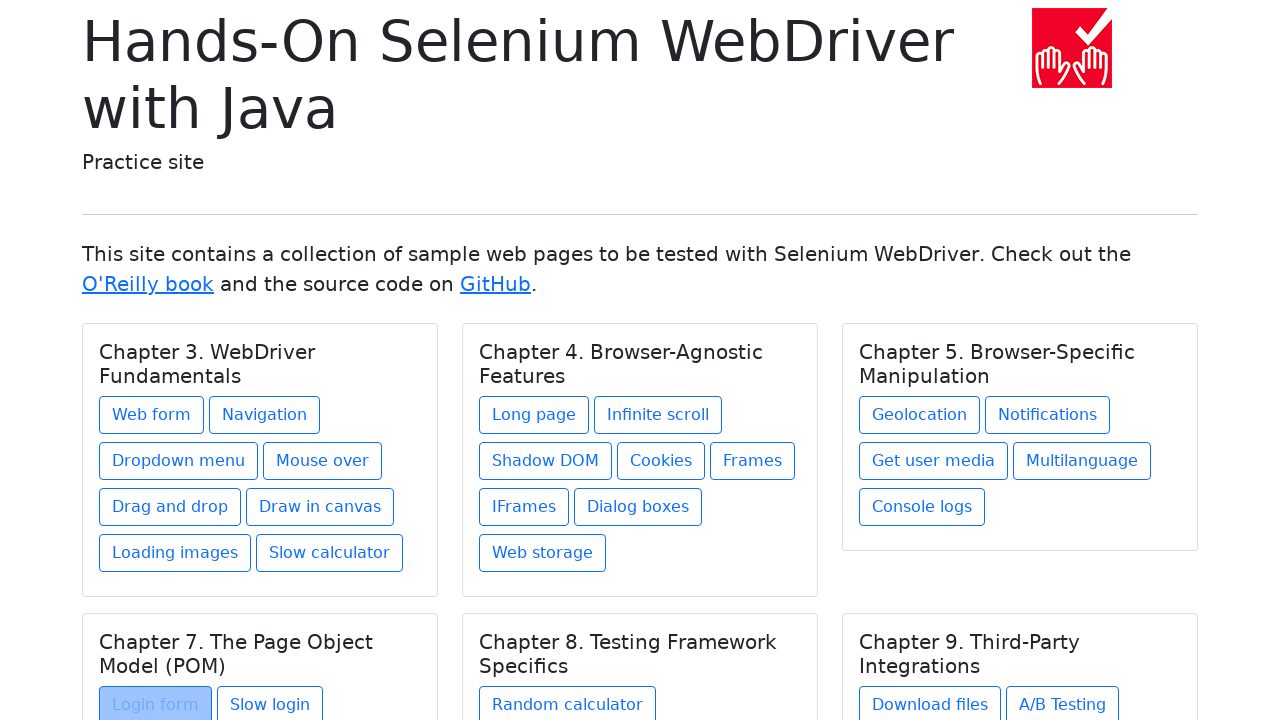

Index page loaded successfully
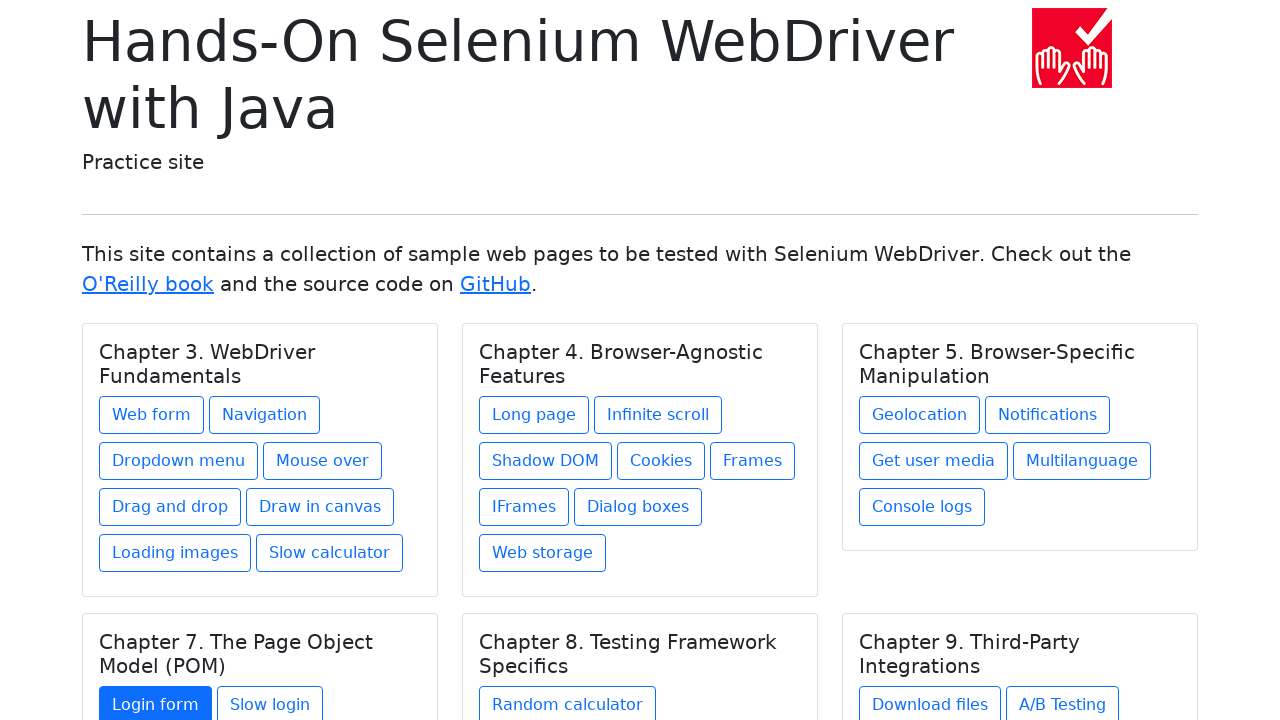

Navigated back to web form page
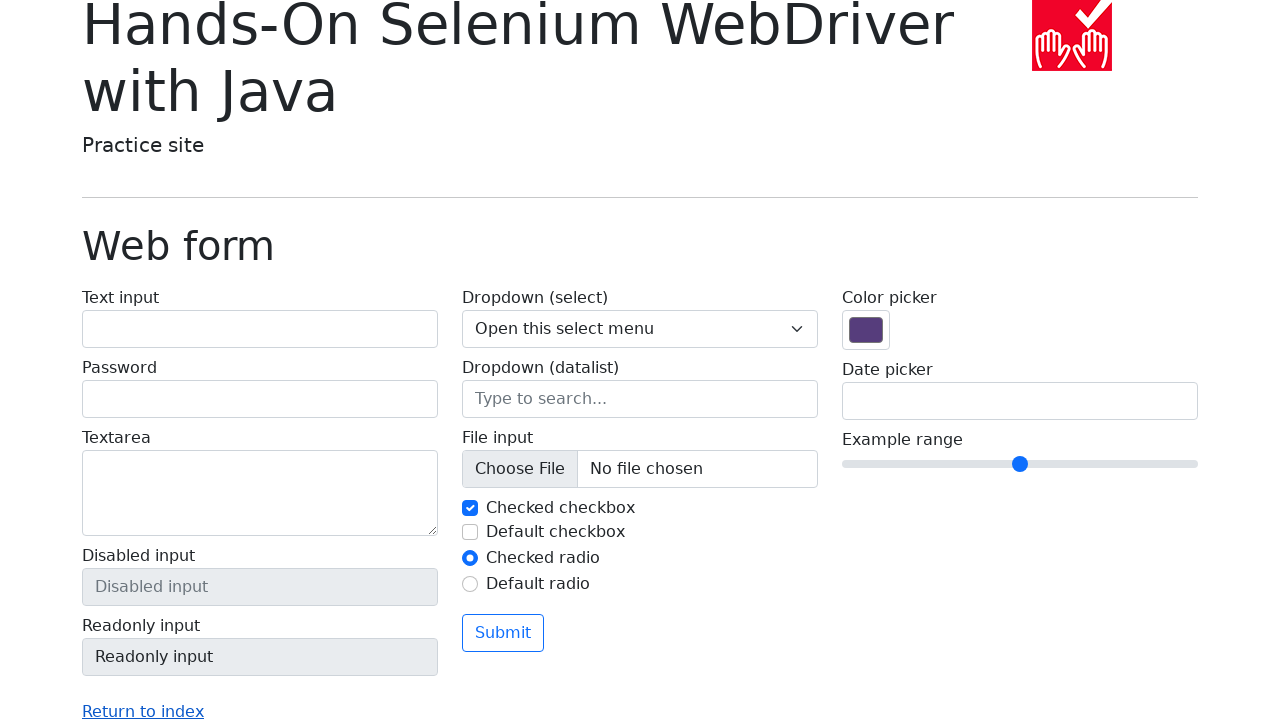

Verified page title is not empty
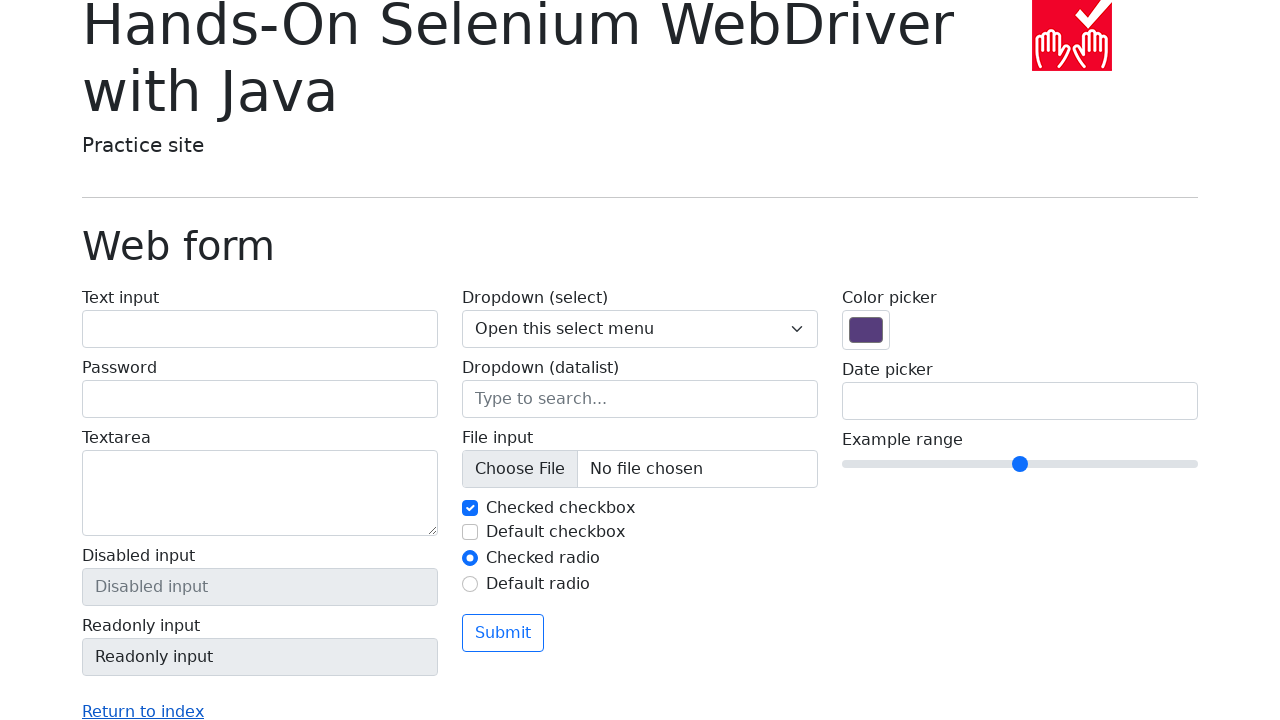

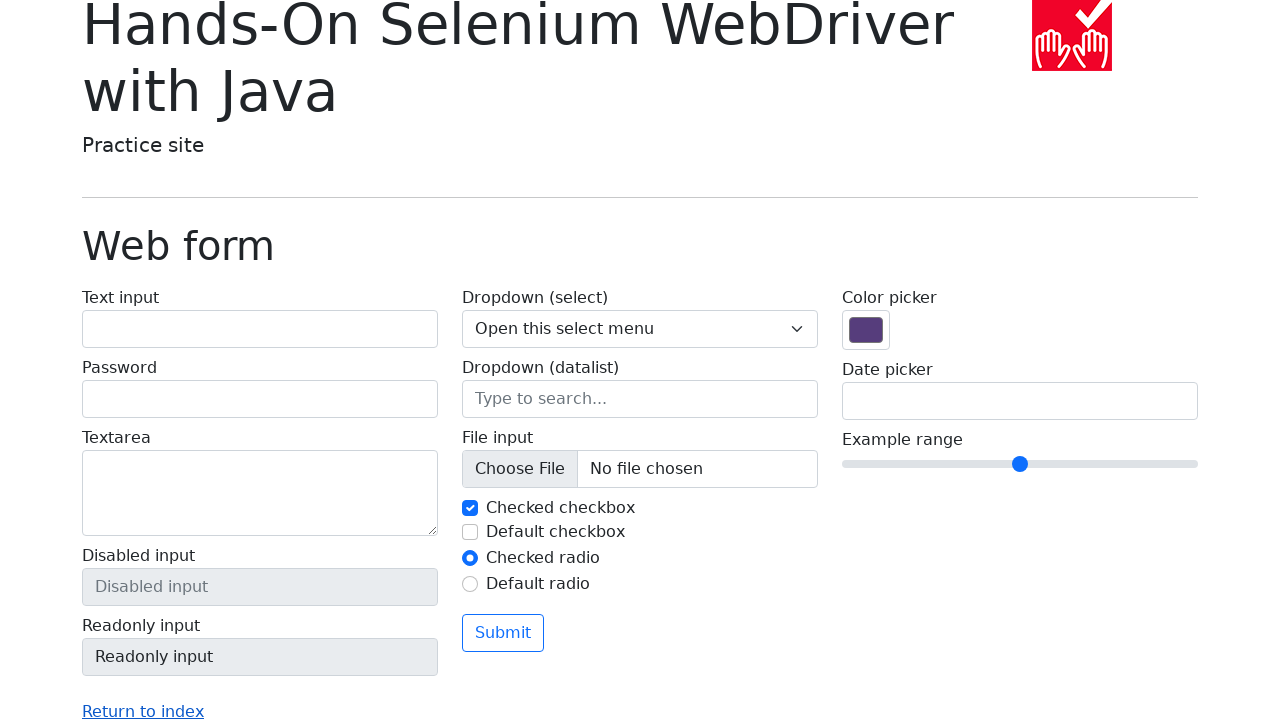